Tests the browser back button functionality with filter navigation

Starting URL: https://demo.playwright.dev/todomvc

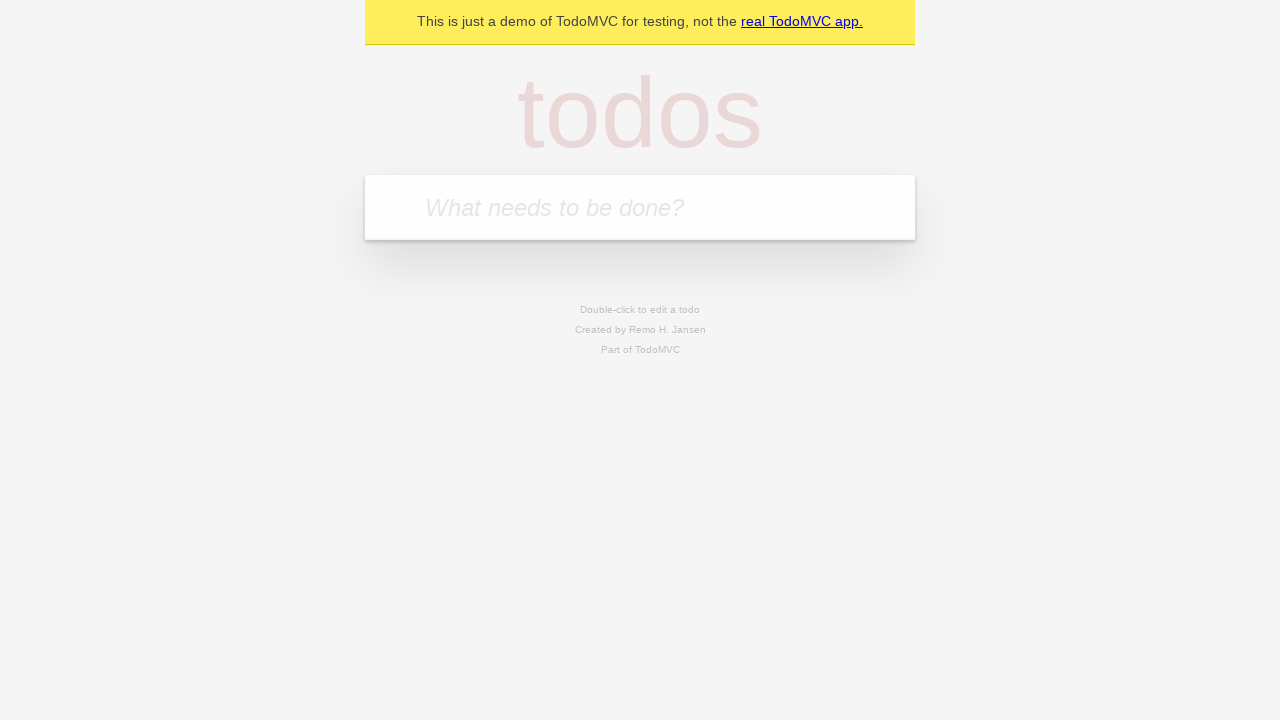

Filled todo input with 'buy some cheese' on internal:attr=[placeholder="What needs to be done?"i]
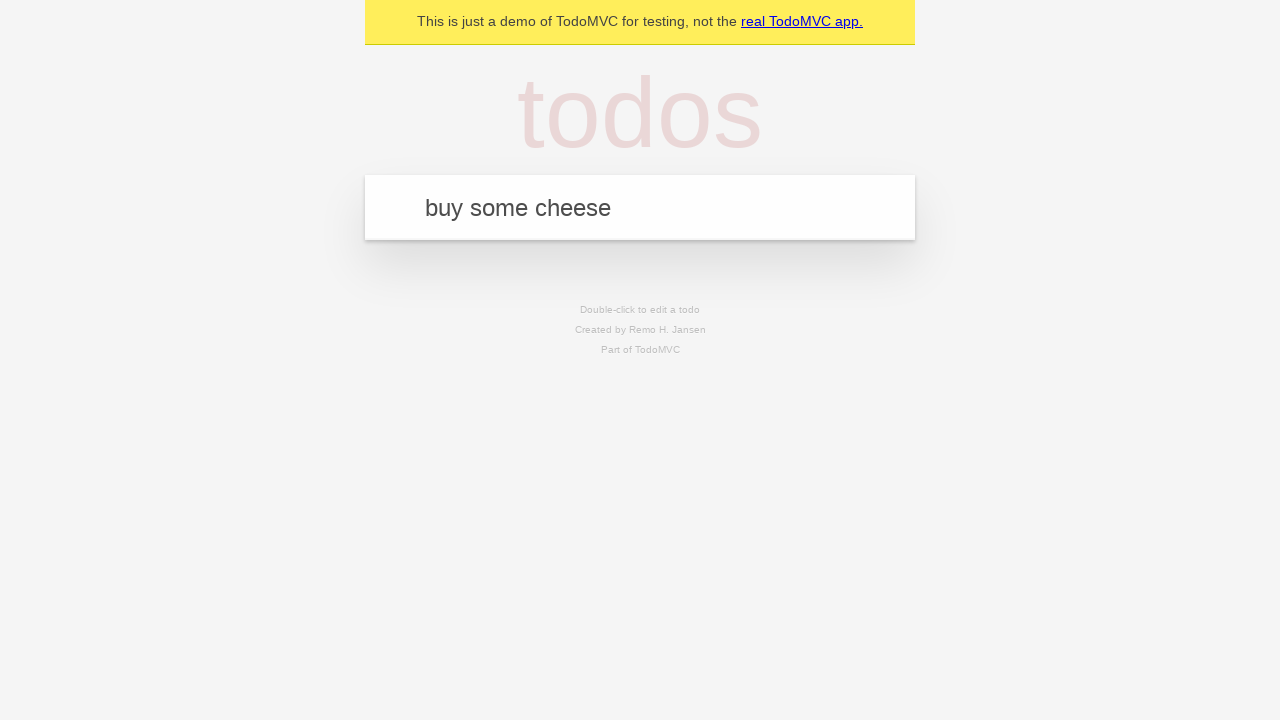

Pressed Enter to create first todo on internal:attr=[placeholder="What needs to be done?"i]
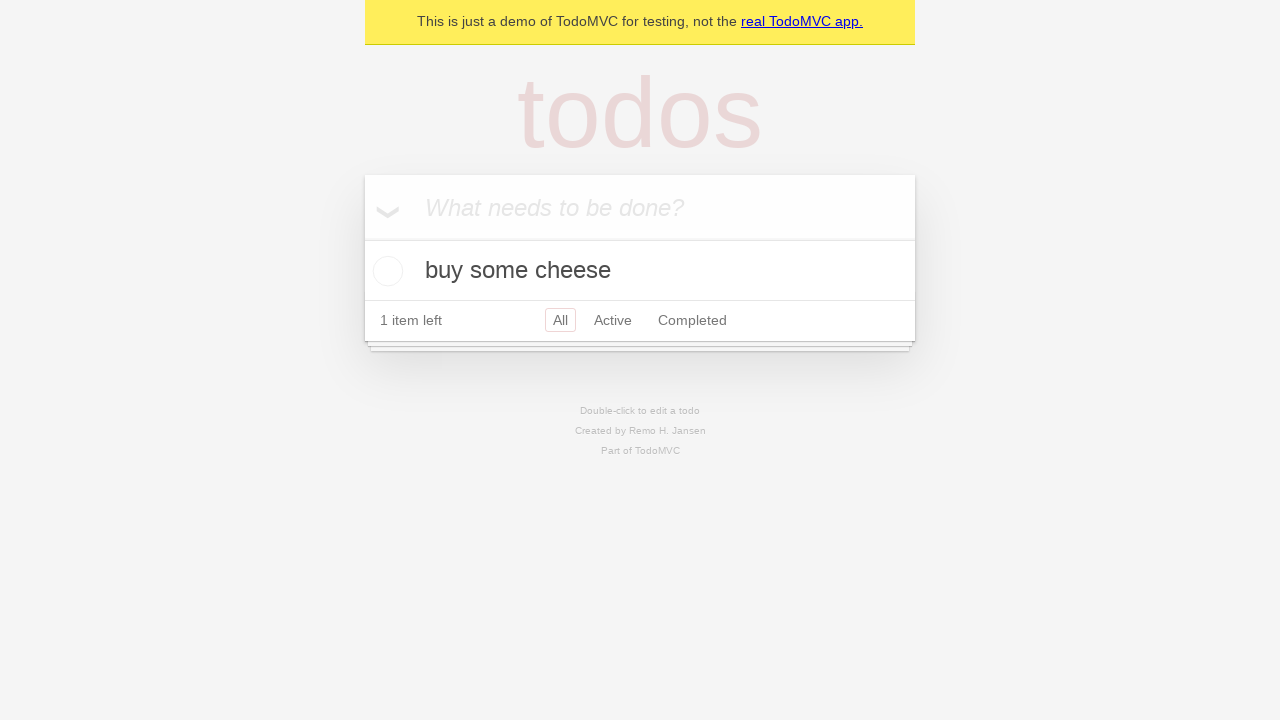

Filled todo input with 'feed the cat' on internal:attr=[placeholder="What needs to be done?"i]
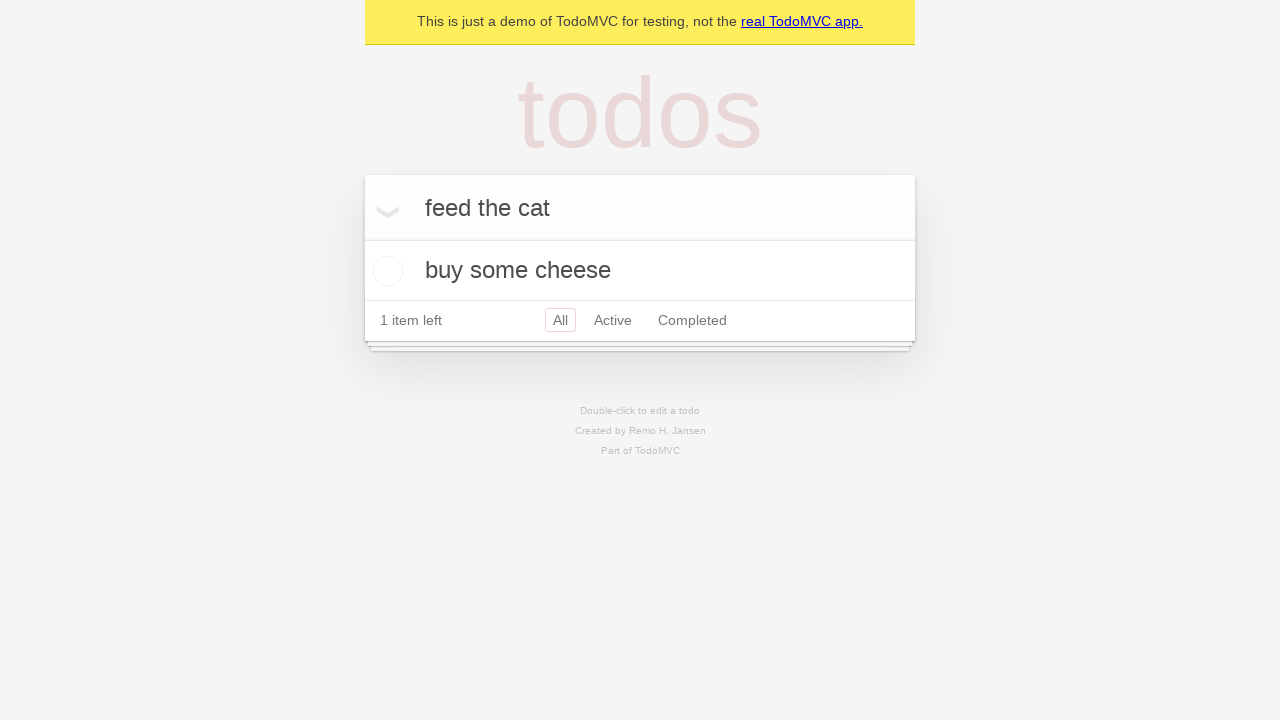

Pressed Enter to create second todo on internal:attr=[placeholder="What needs to be done?"i]
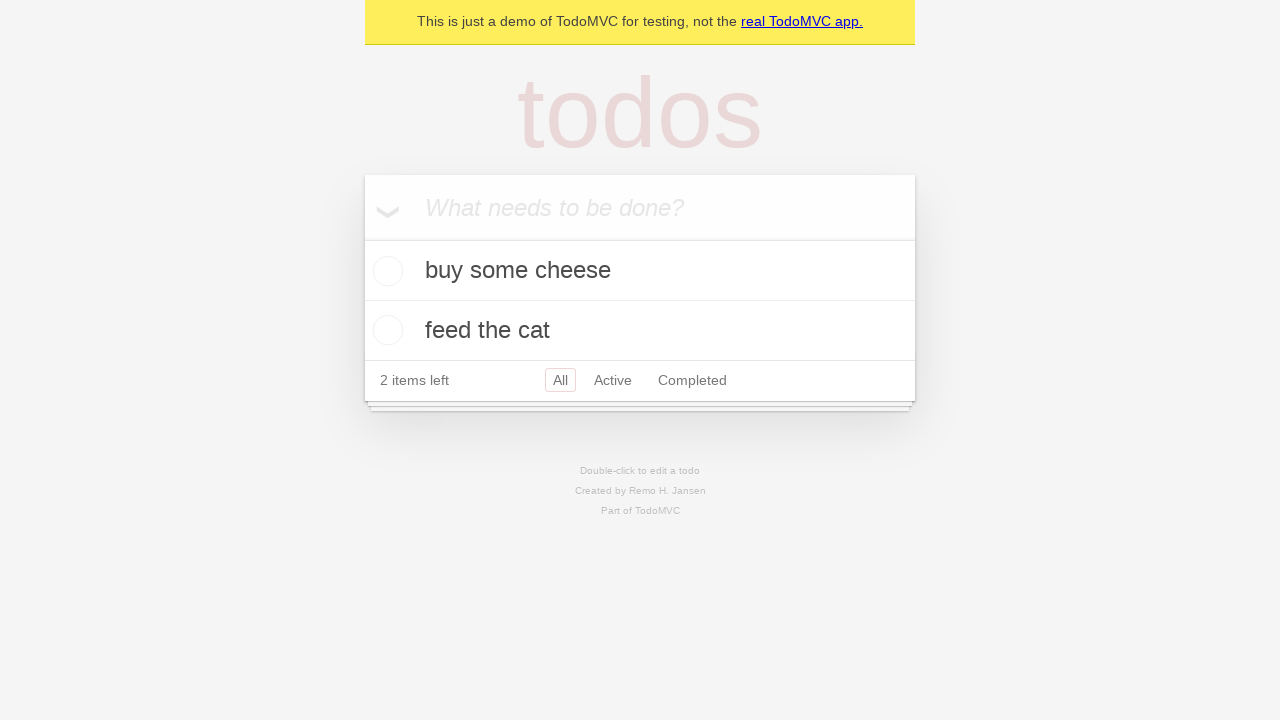

Filled todo input with 'book a doctors appointment' on internal:attr=[placeholder="What needs to be done?"i]
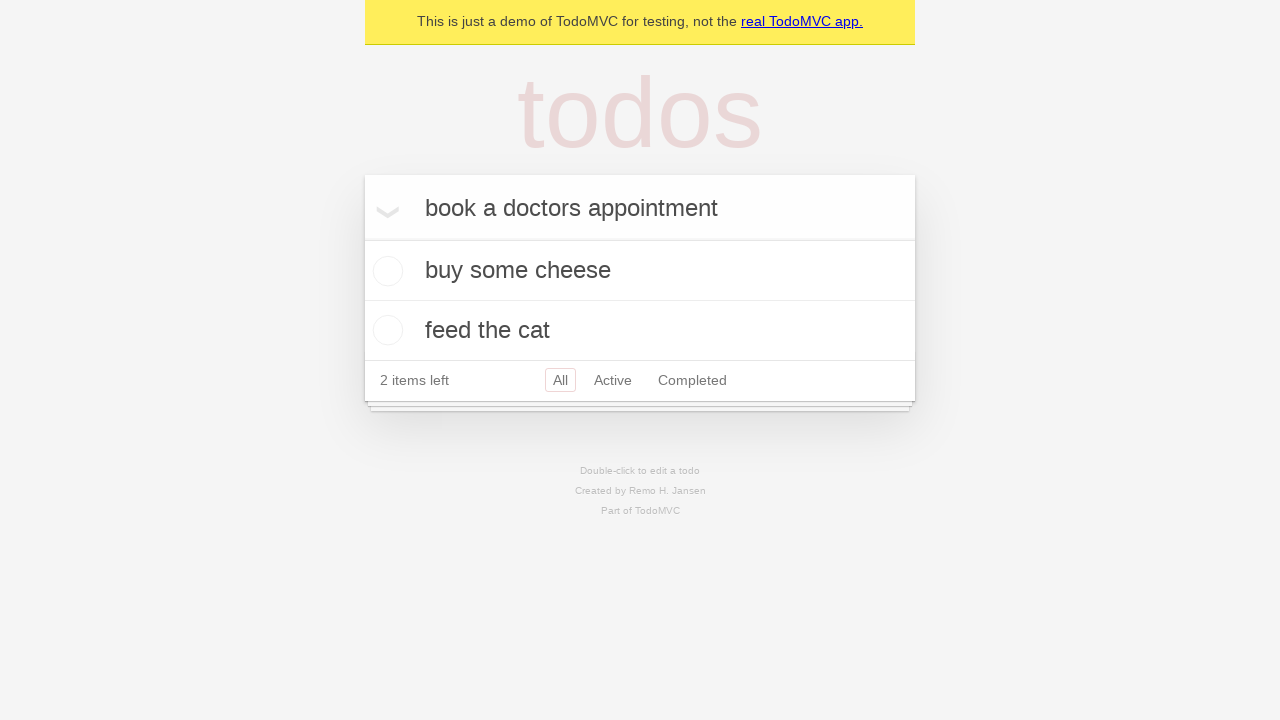

Pressed Enter to create third todo on internal:attr=[placeholder="What needs to be done?"i]
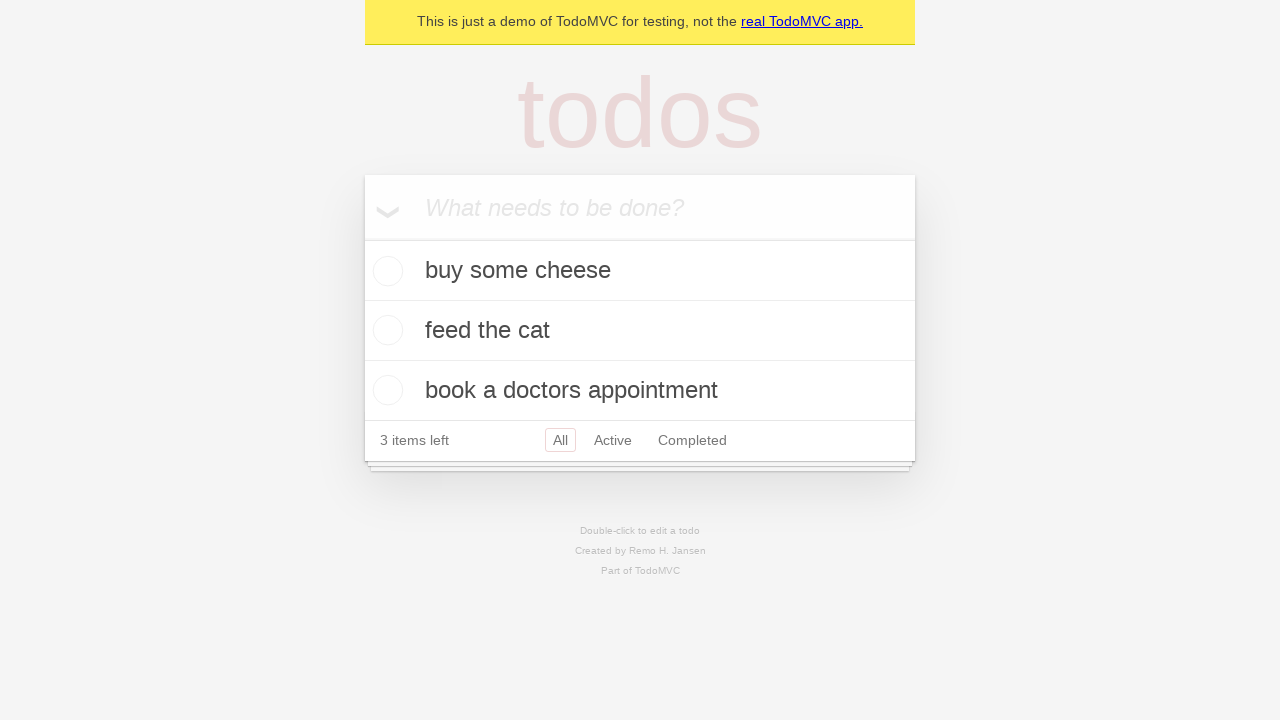

Checked the second todo item at (385, 330) on internal:testid=[data-testid="todo-item"s] >> nth=1 >> internal:role=checkbox
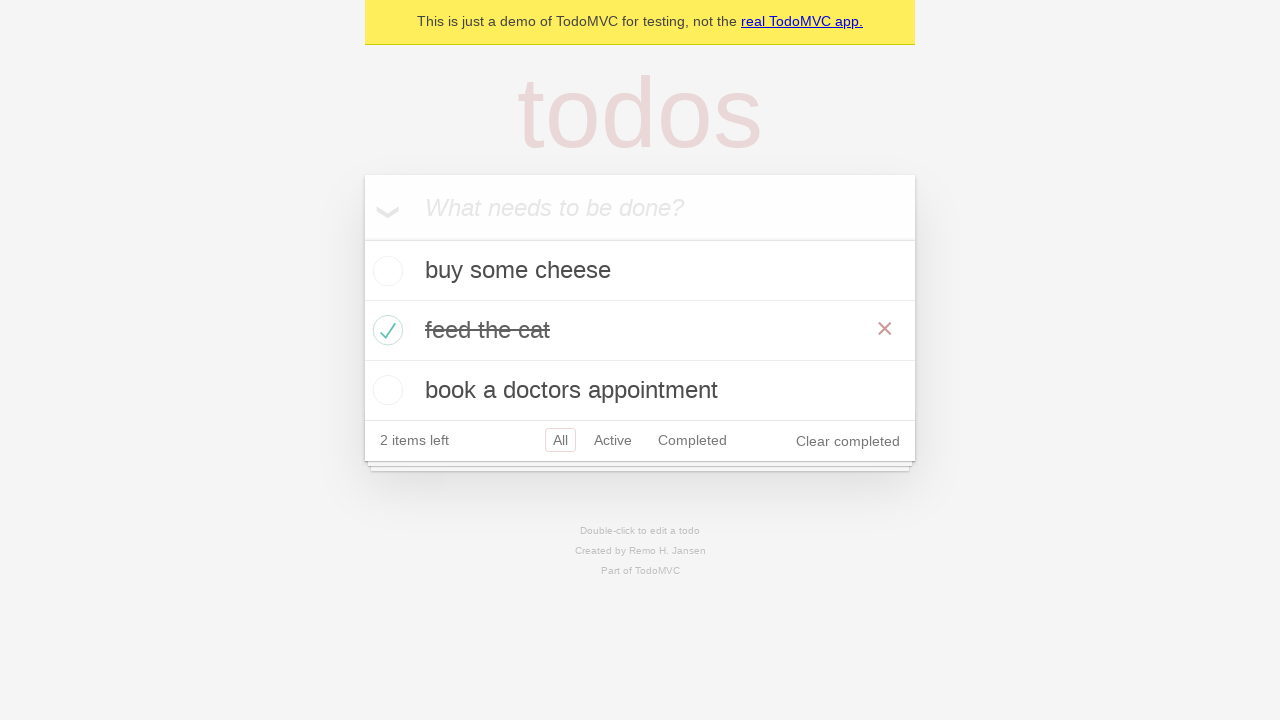

Clicked All filter at (560, 440) on internal:role=link[name="All"i]
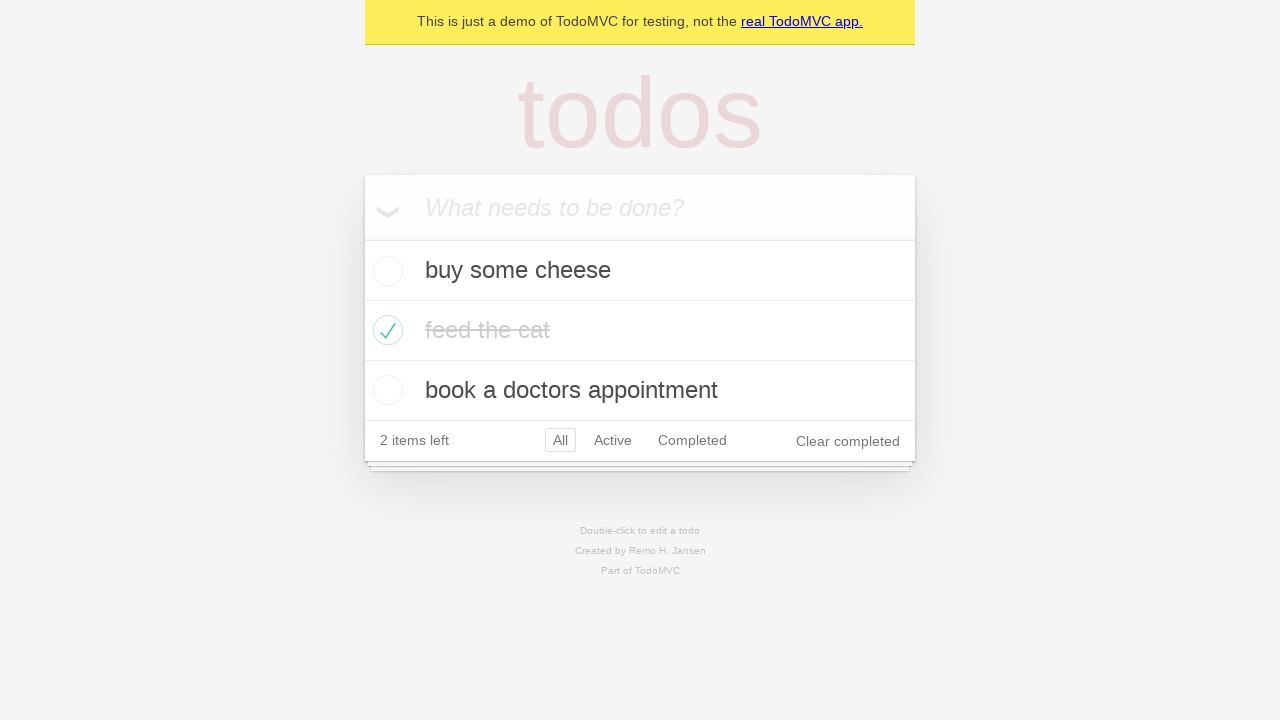

Clicked Active filter at (613, 440) on internal:role=link[name="Active"i]
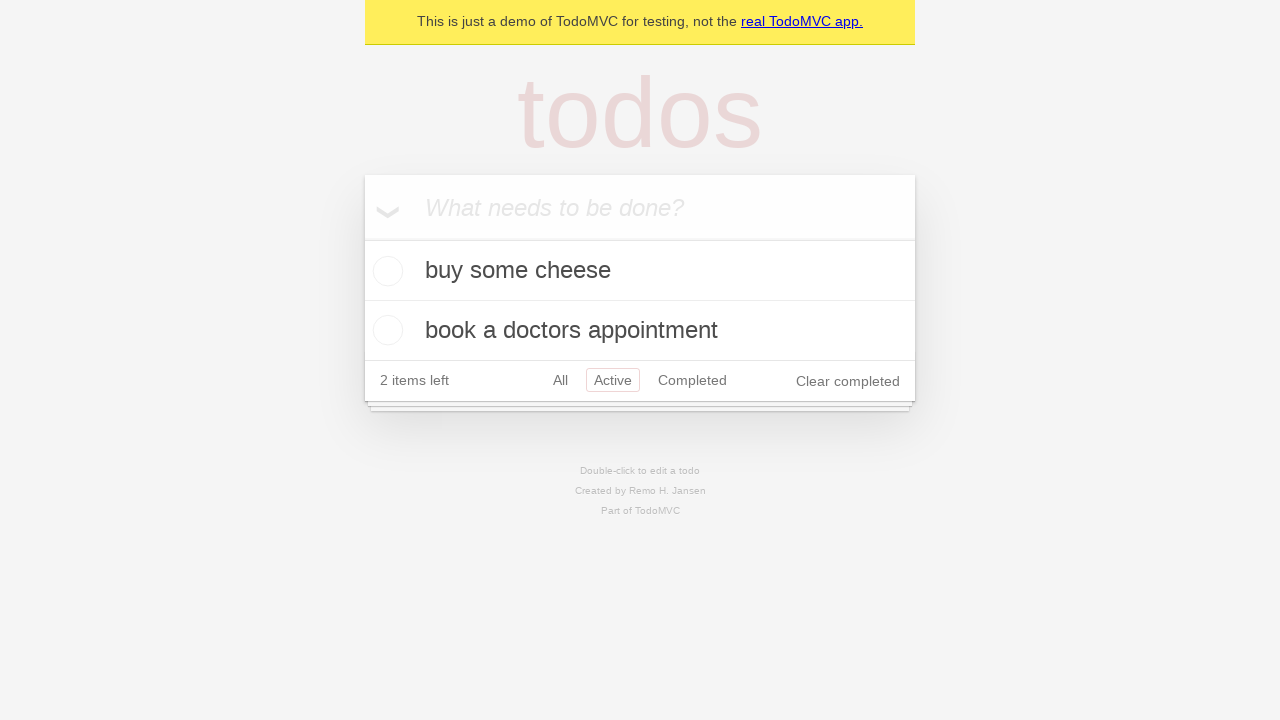

Clicked Completed filter at (692, 380) on internal:role=link[name="Completed"i]
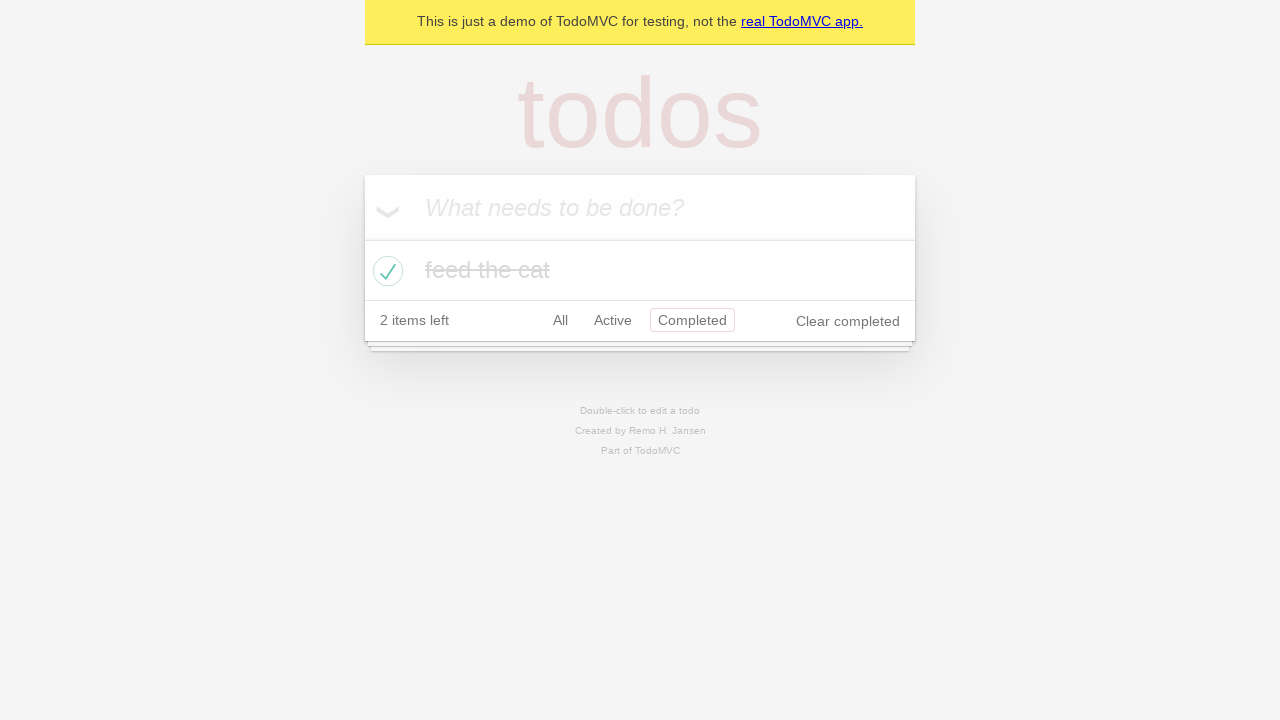

Navigated back to Active filter view
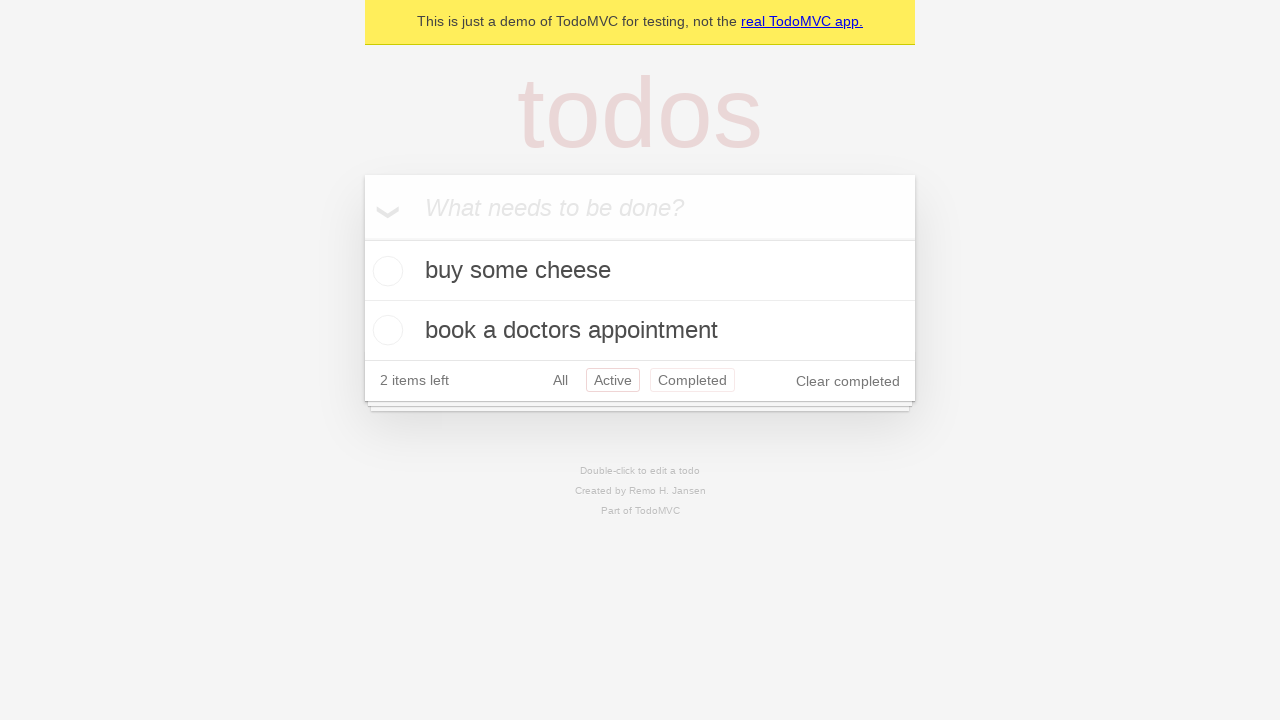

Navigated back to All filter view
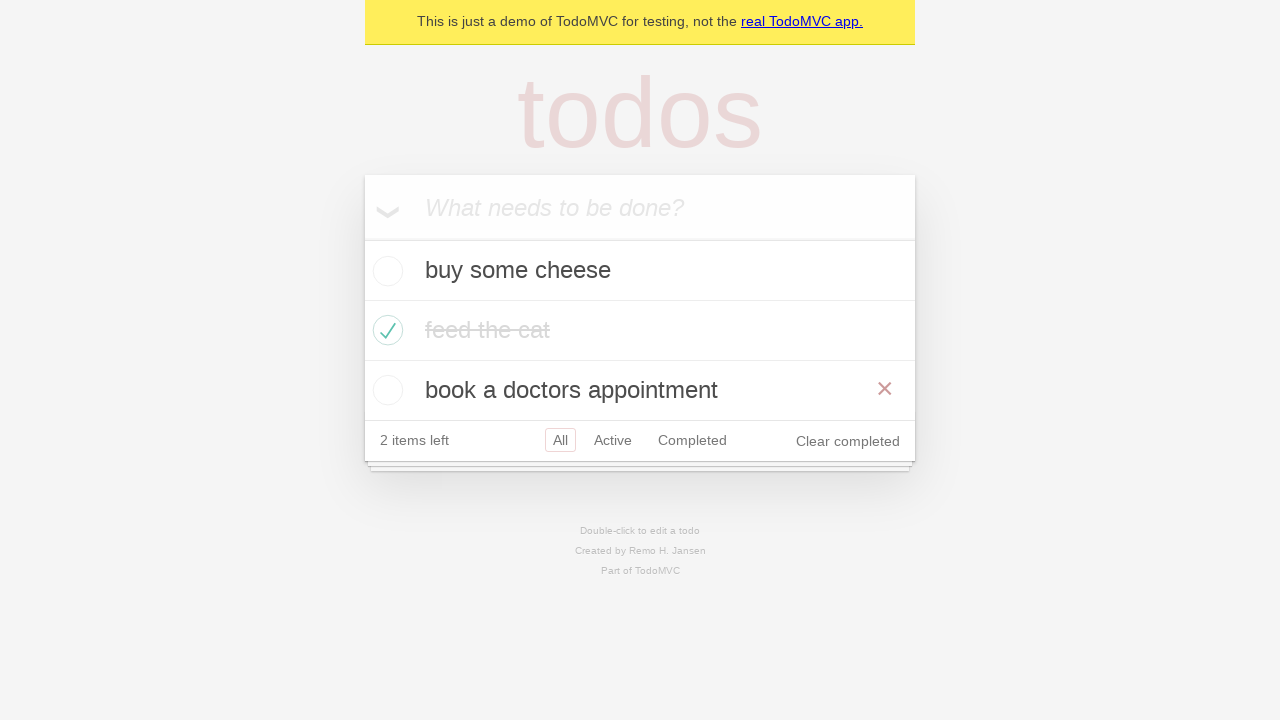

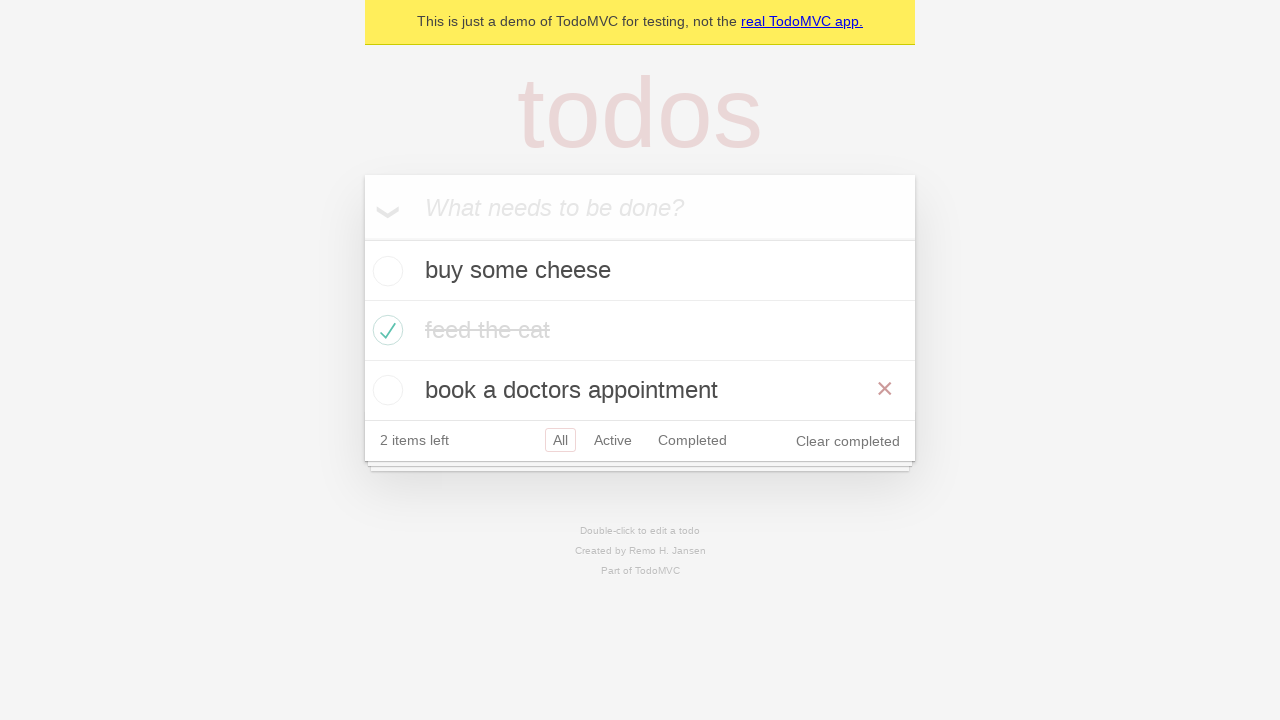